Tests basic browser navigation on GitHub by visiting the homepage, navigating to a user profile page, then using browser back and forward navigation

Starting URL: https://github.com

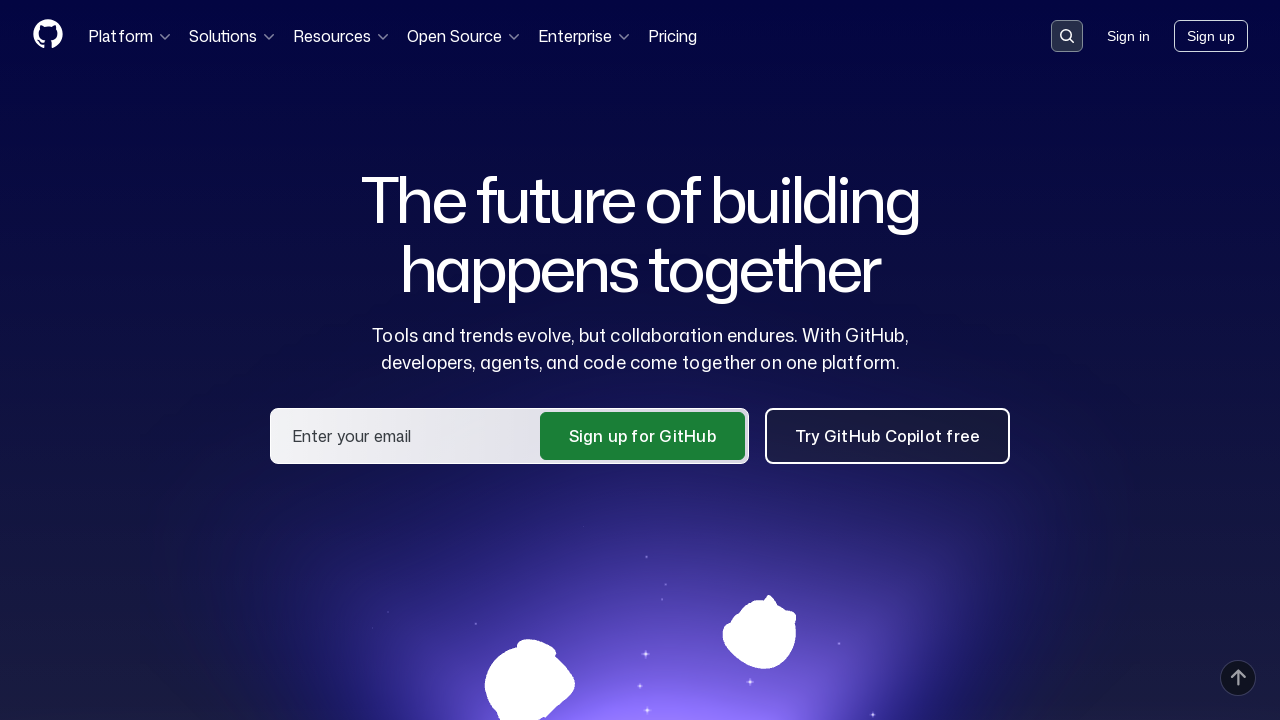

Navigated to user profile page https://github.com/tahapek5454
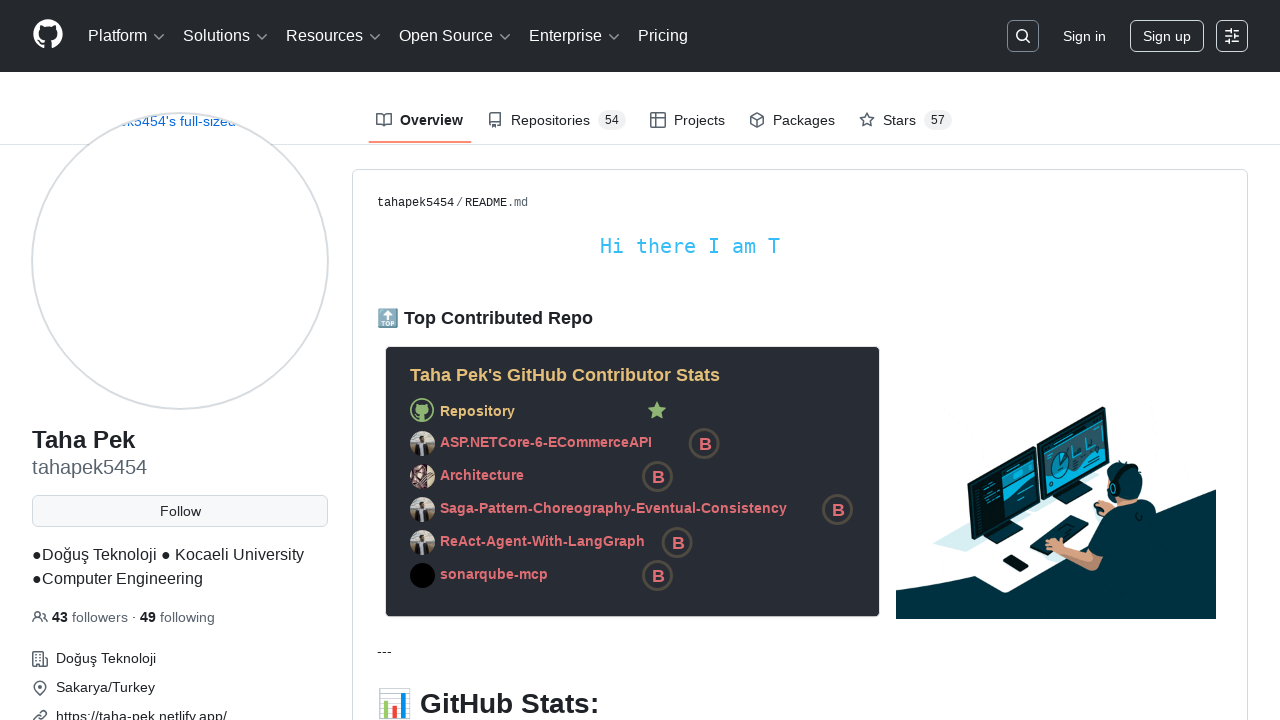

Navigated back to GitHub homepage
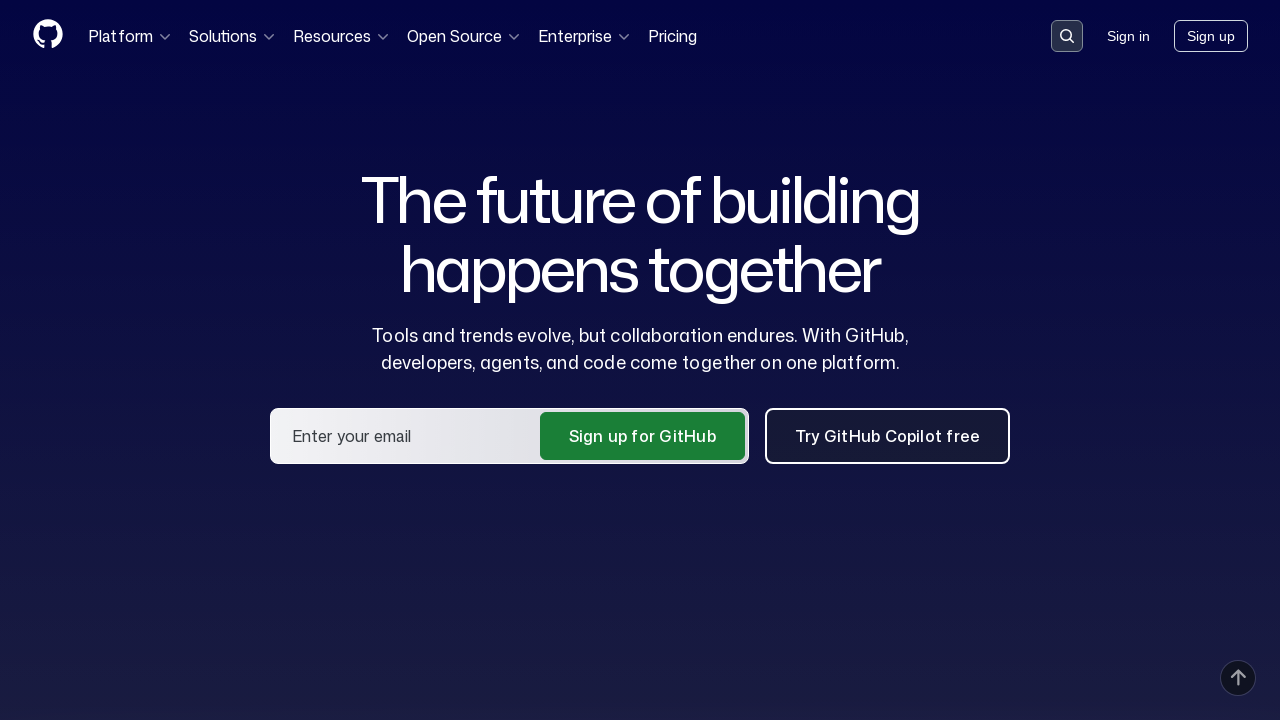

Navigated forward to user profile page
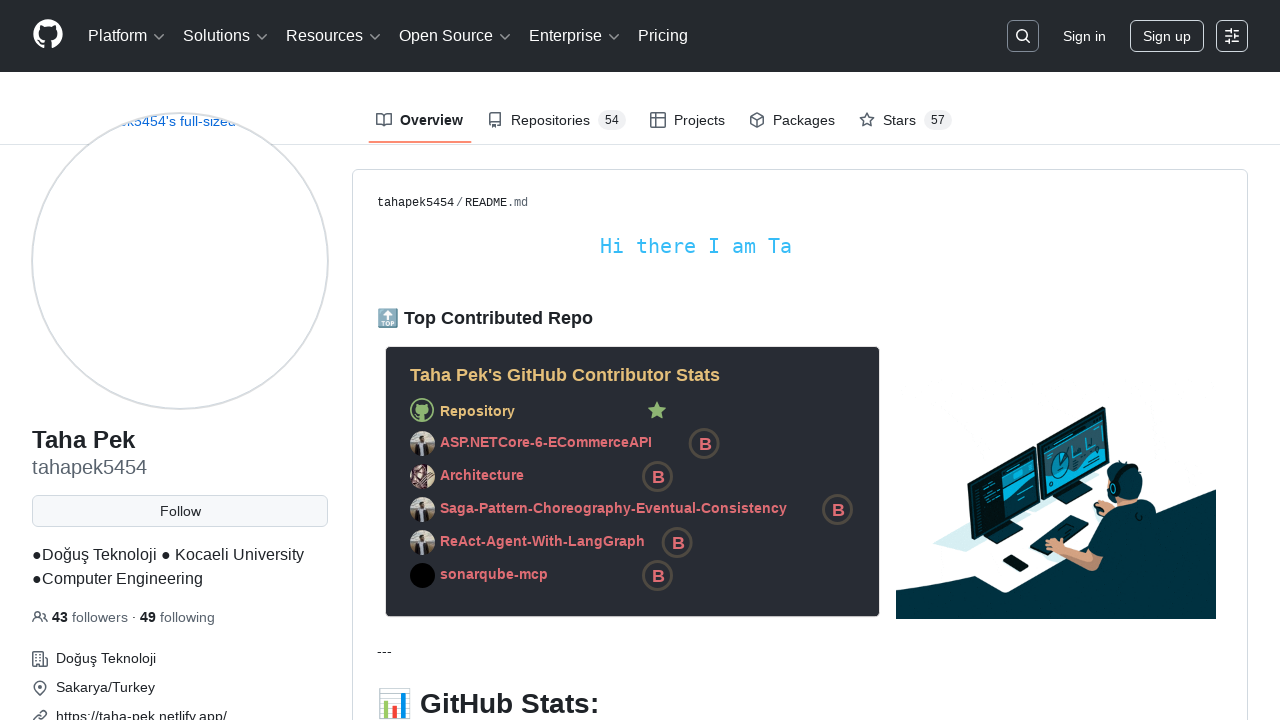

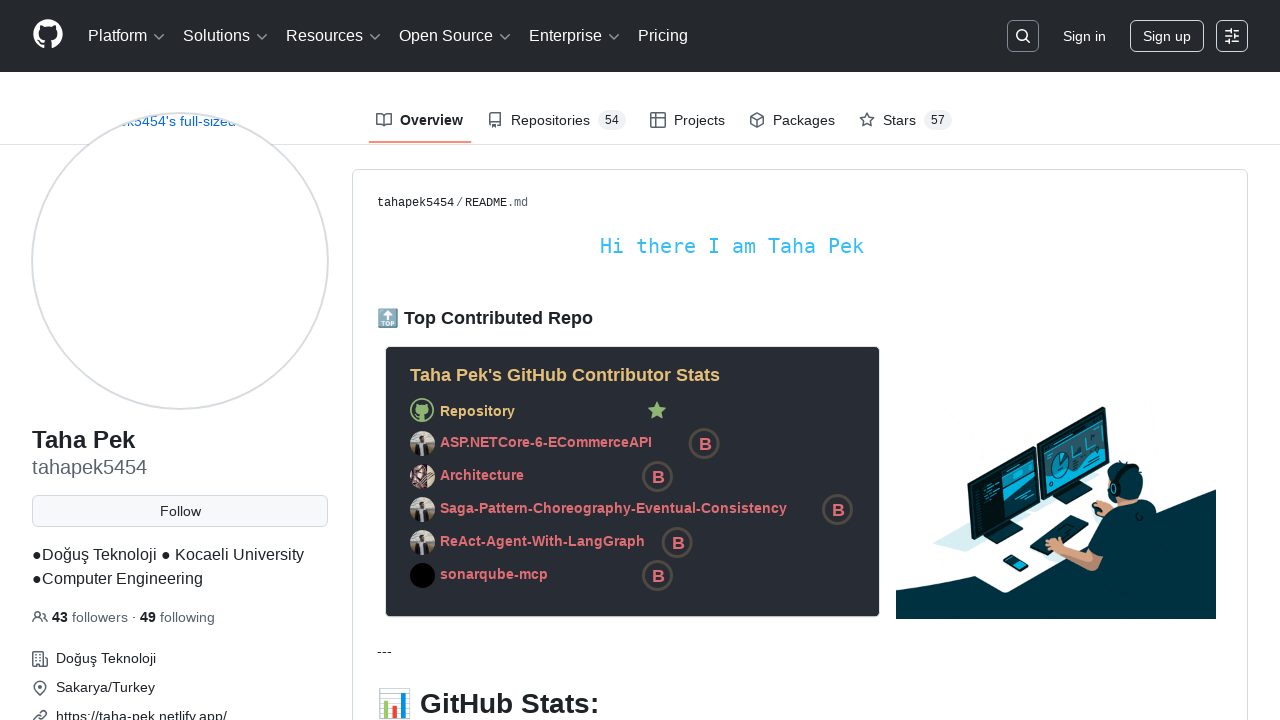